Tests registration form validation by attempting to submit without accepting the privacy policy checkbox, verifying that a warning message appears

Starting URL: https://awesomeqa.com/ui/index.php?route=account/register

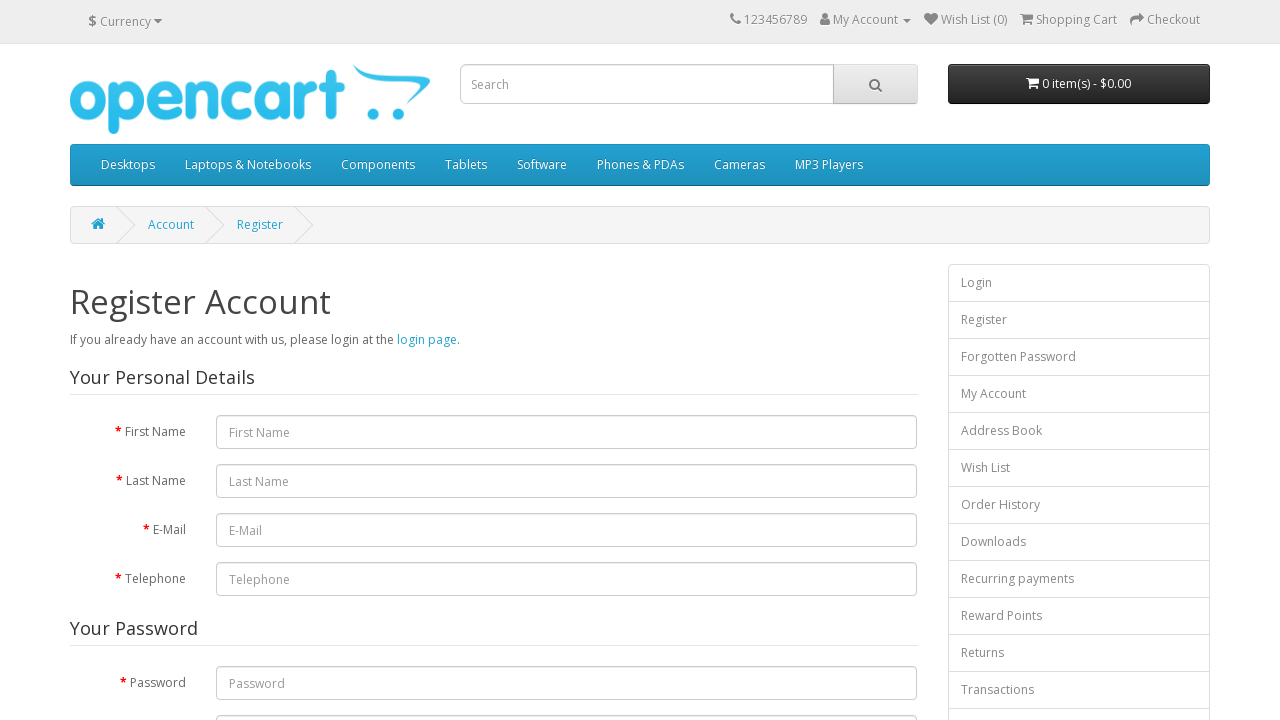

Filled first name field with 'priya' on input#input-firstname
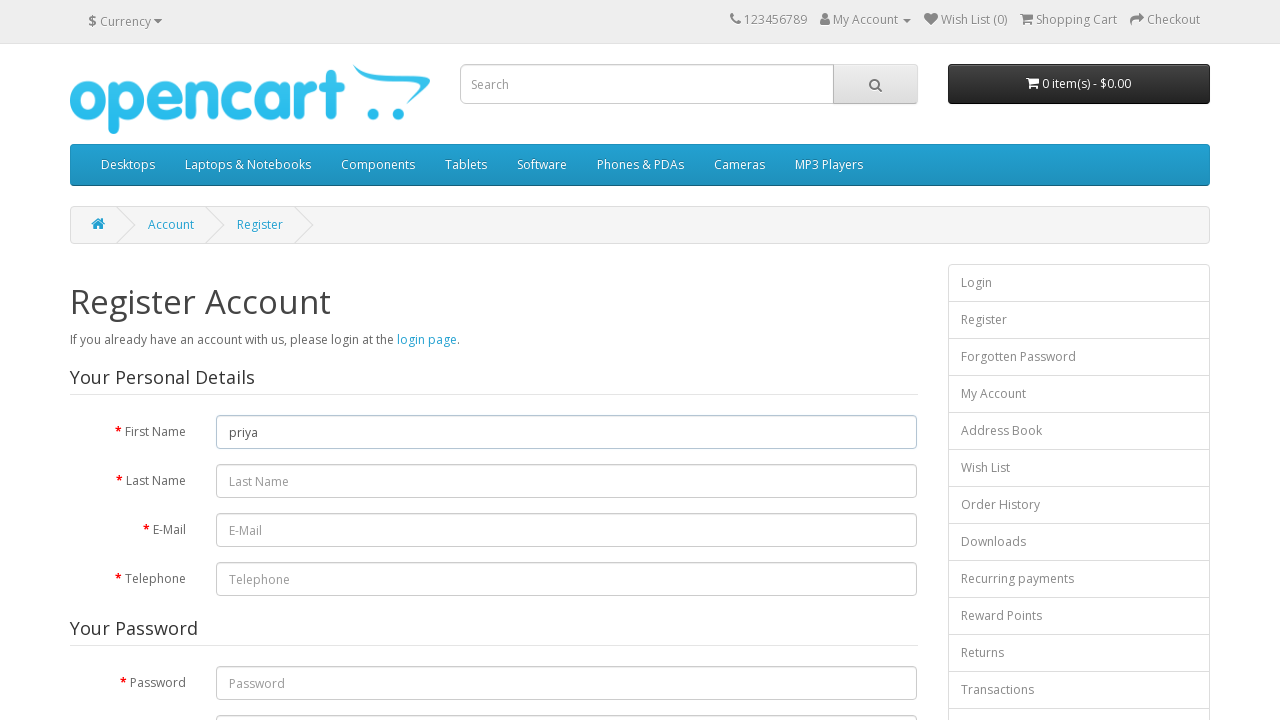

Filled last name field with 'Mukherjee' on input#input-lastname
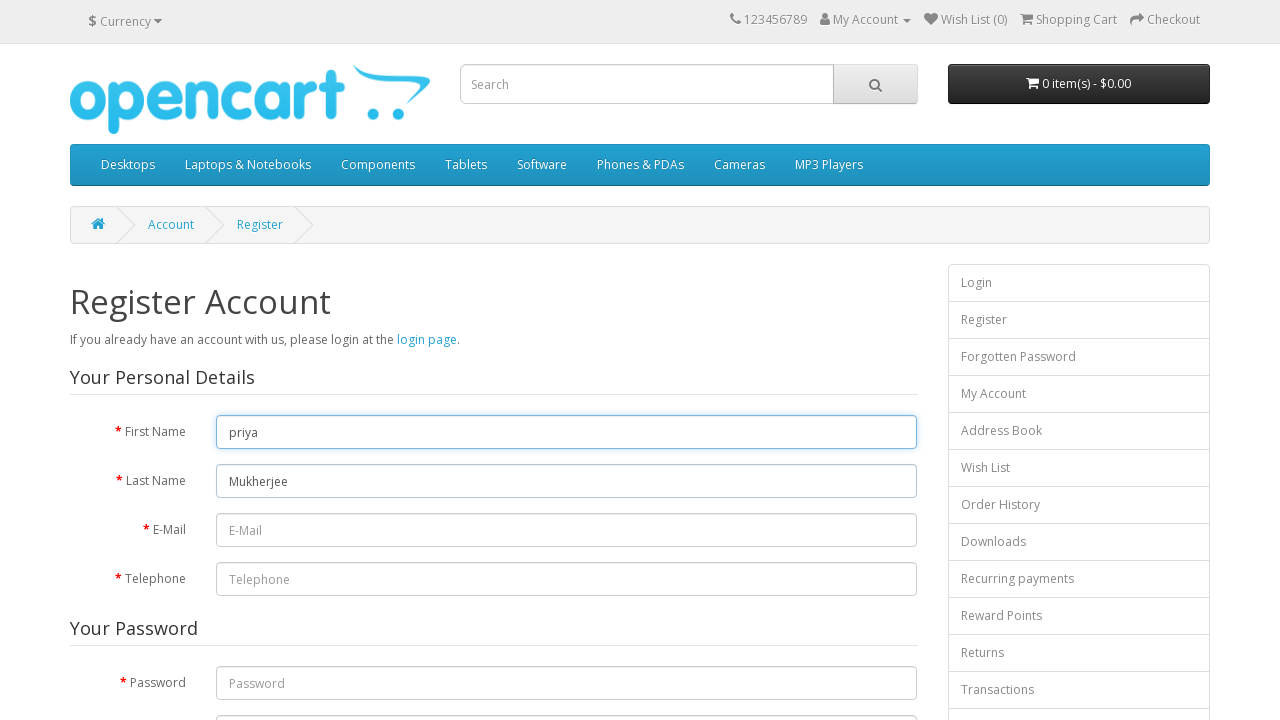

Filled email field with 'testuser247@gmail.com' on input[placeholder='E-Mail']
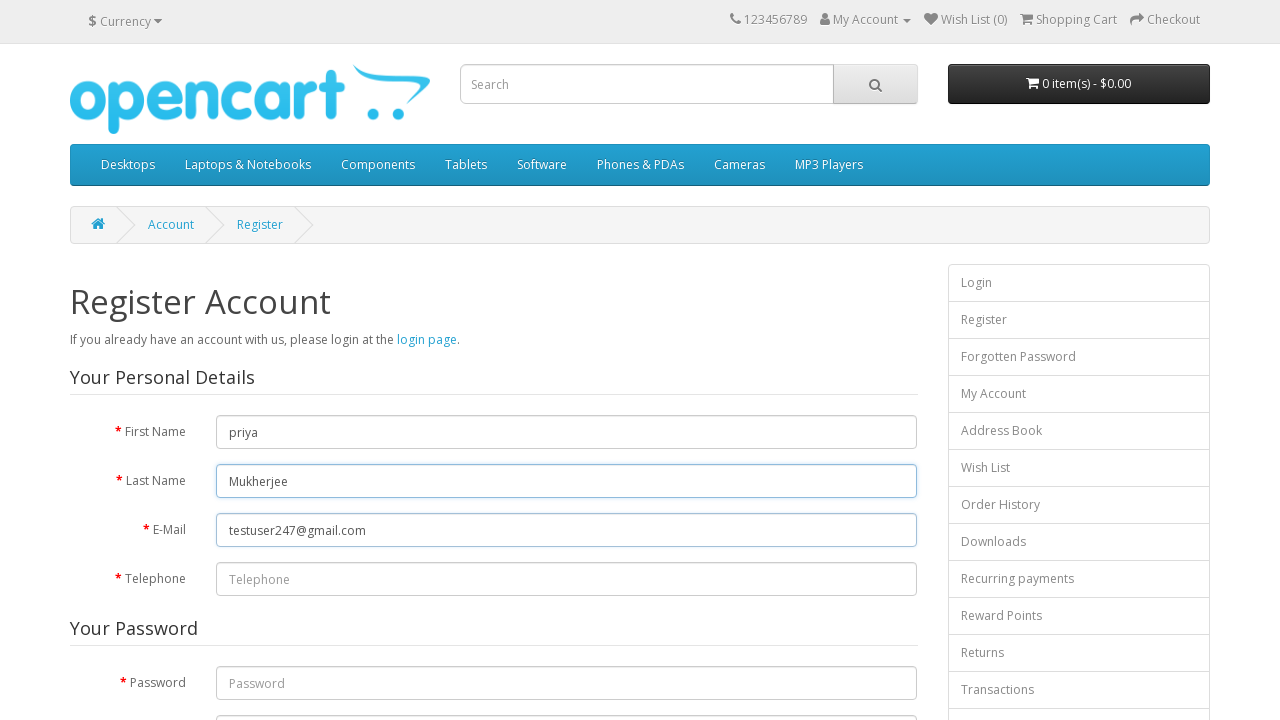

Filled telephone field with '9876543210' on input#input-telephone
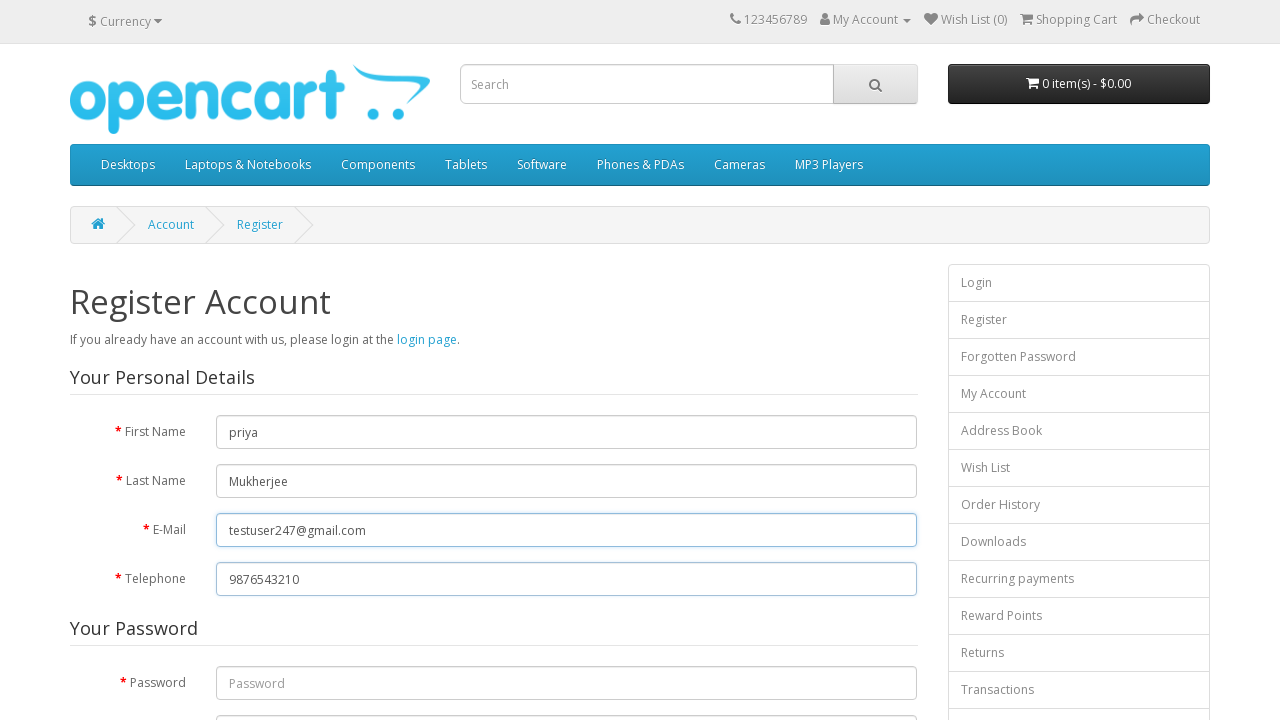

Filled password field with 'Password@123' on input#input-password
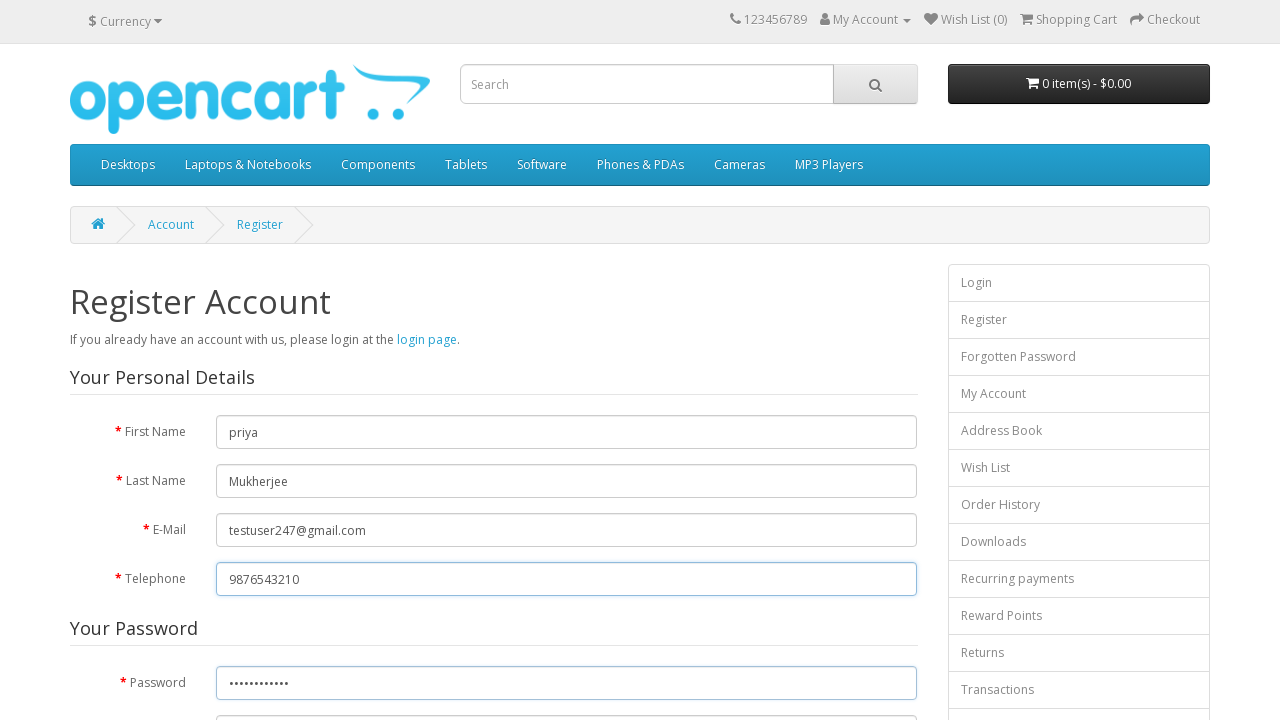

Filled confirm password field with 'Password@123' on input#input-confirm
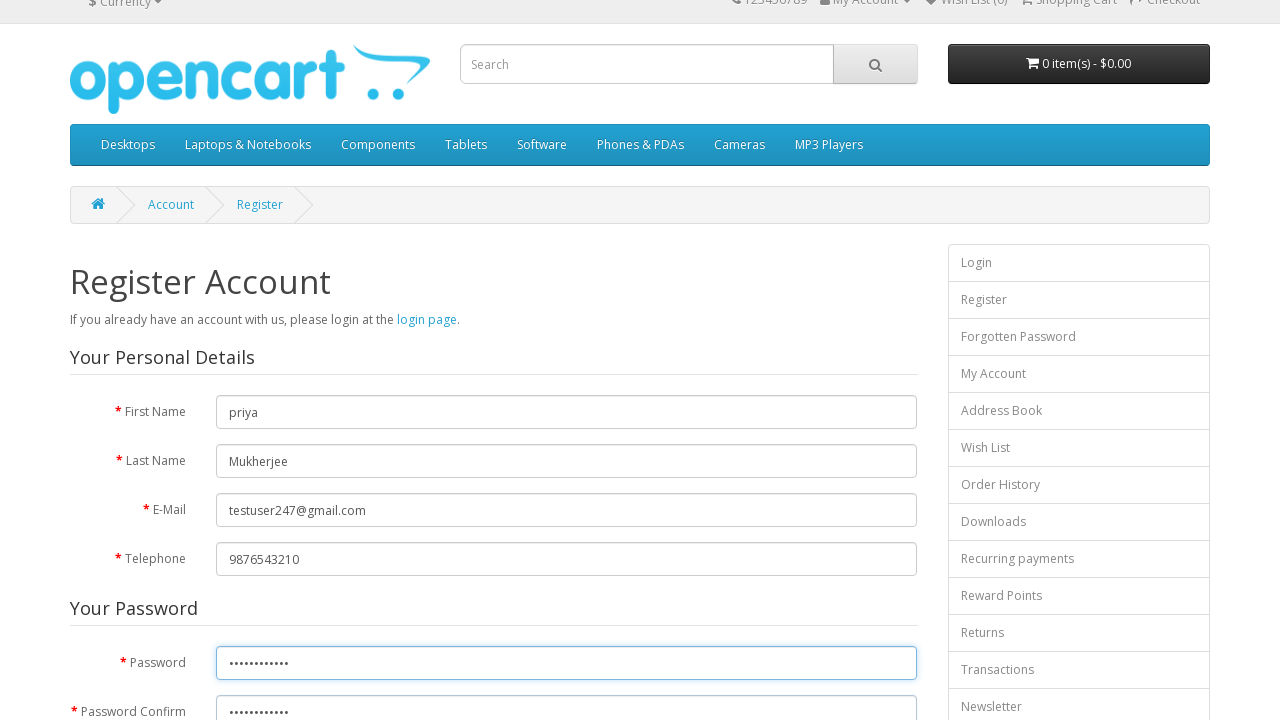

Clicked Continue button without accepting Privacy Policy at (879, 426) on input[type='submit'][value='Continue'].btn.btn-primary
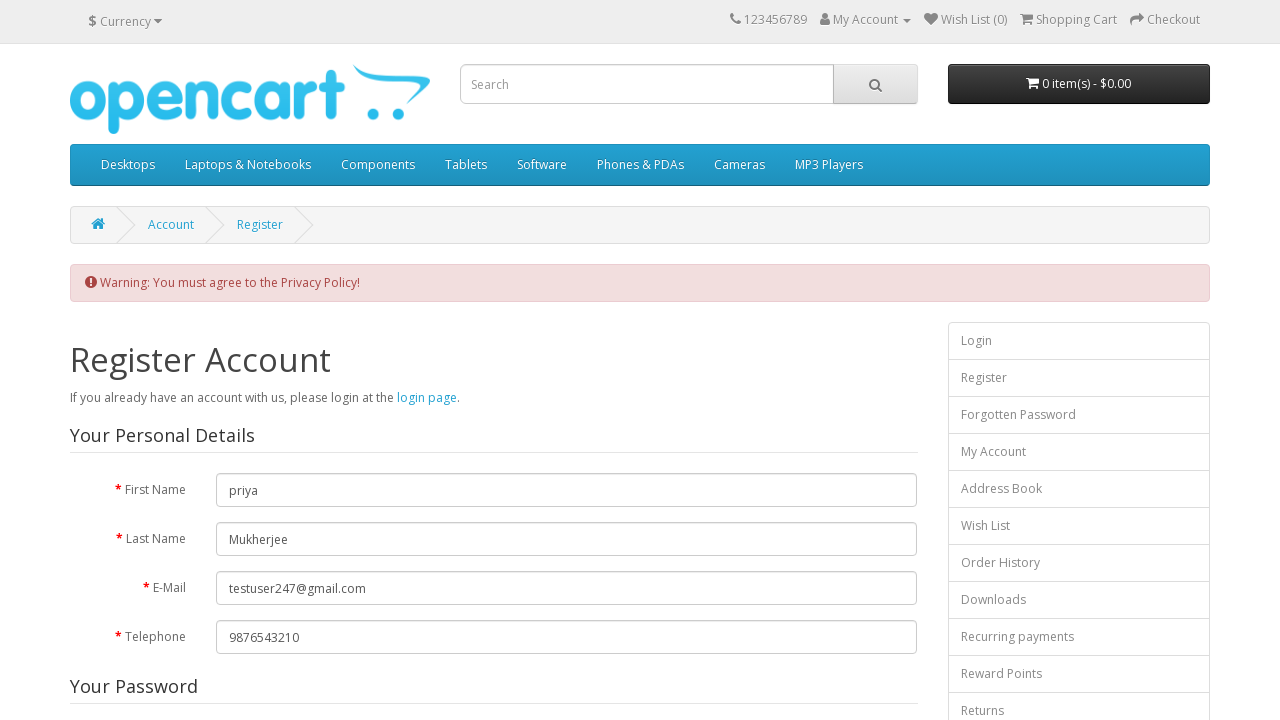

Privacy Policy warning message appeared
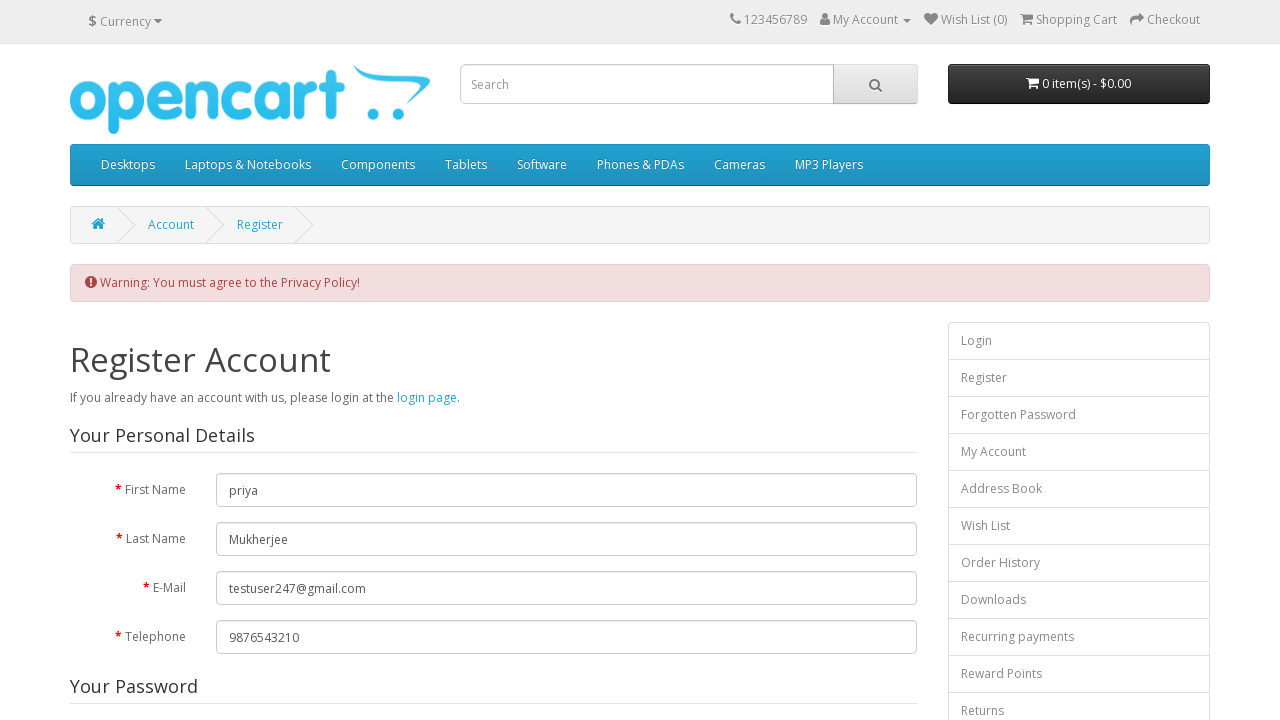

Verified warning message contains 'You must agree to the Privacy Policy!' text
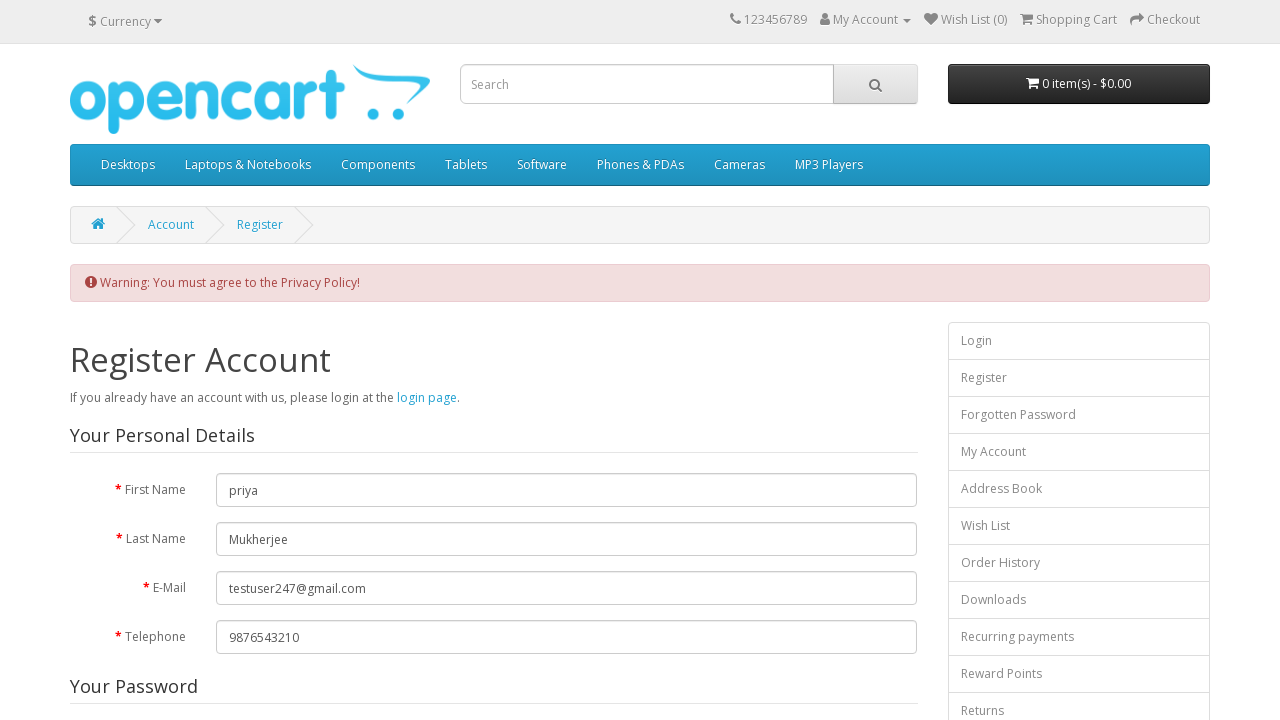

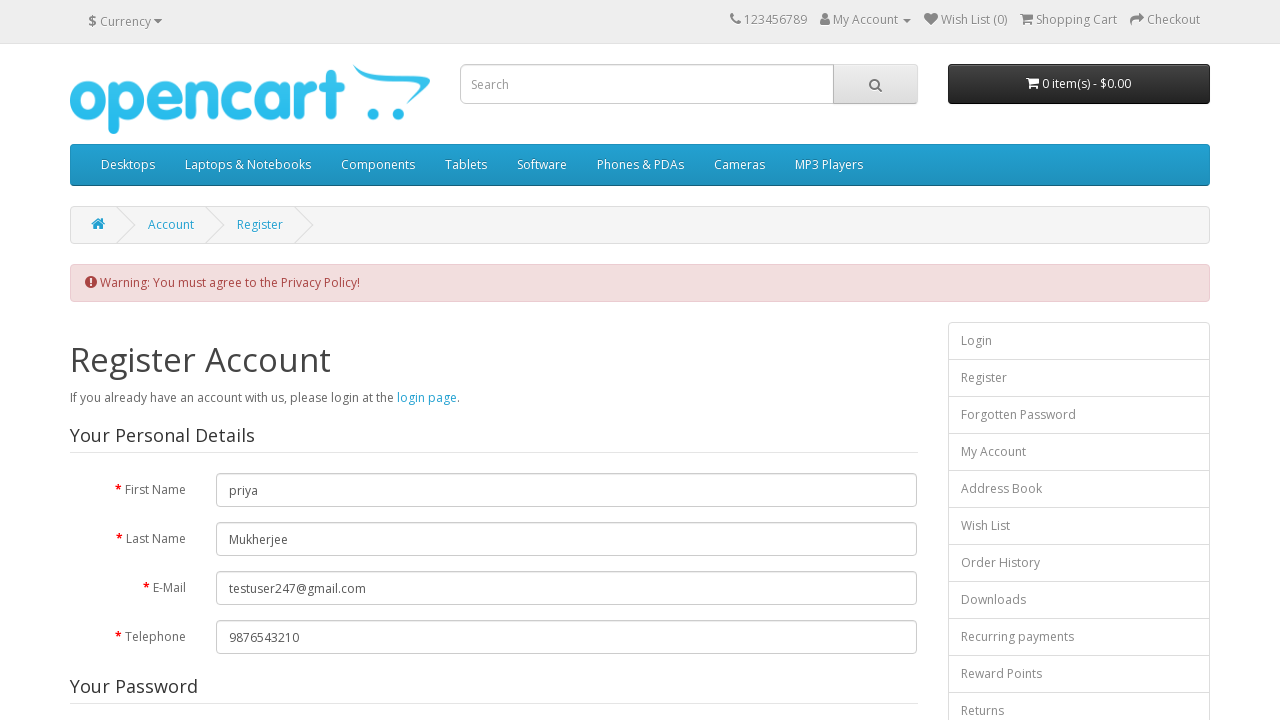